Tests that the OrangeHRM login page has the correct page title

Starting URL: https://opensource-demo.orangehrmlive.com/web/index.php/auth/login

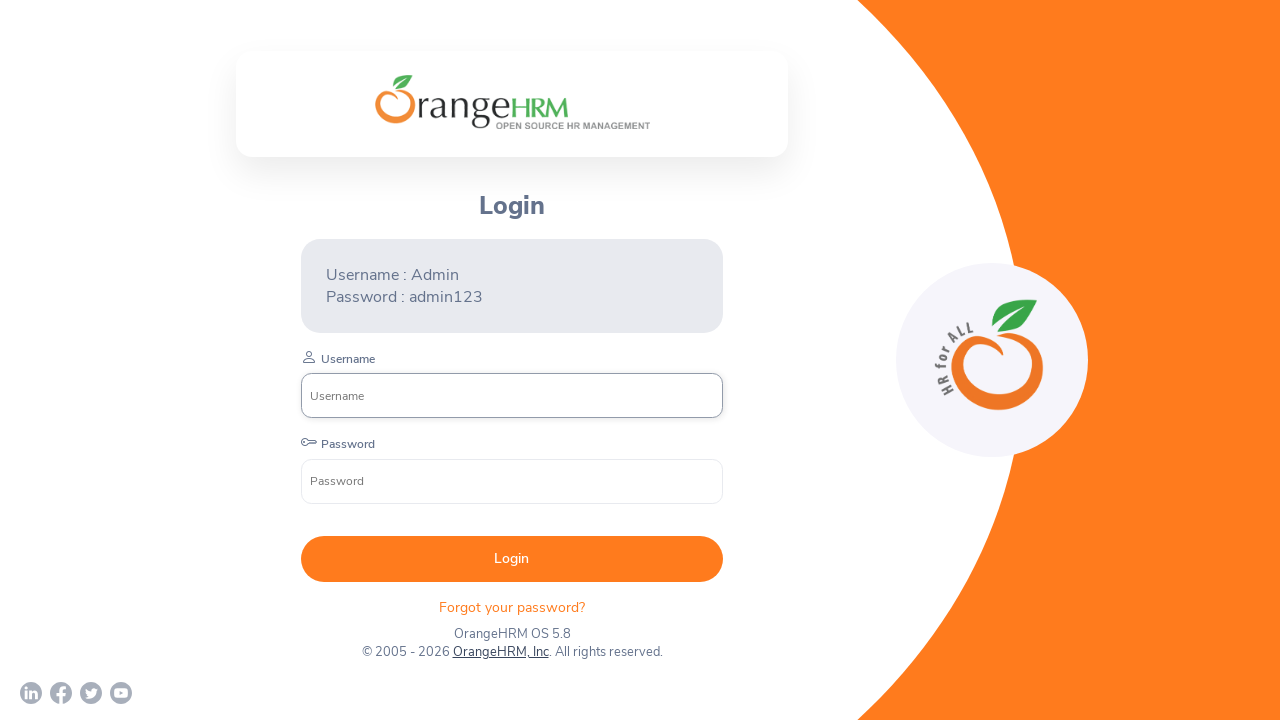

Page loaded with domcontentloaded state
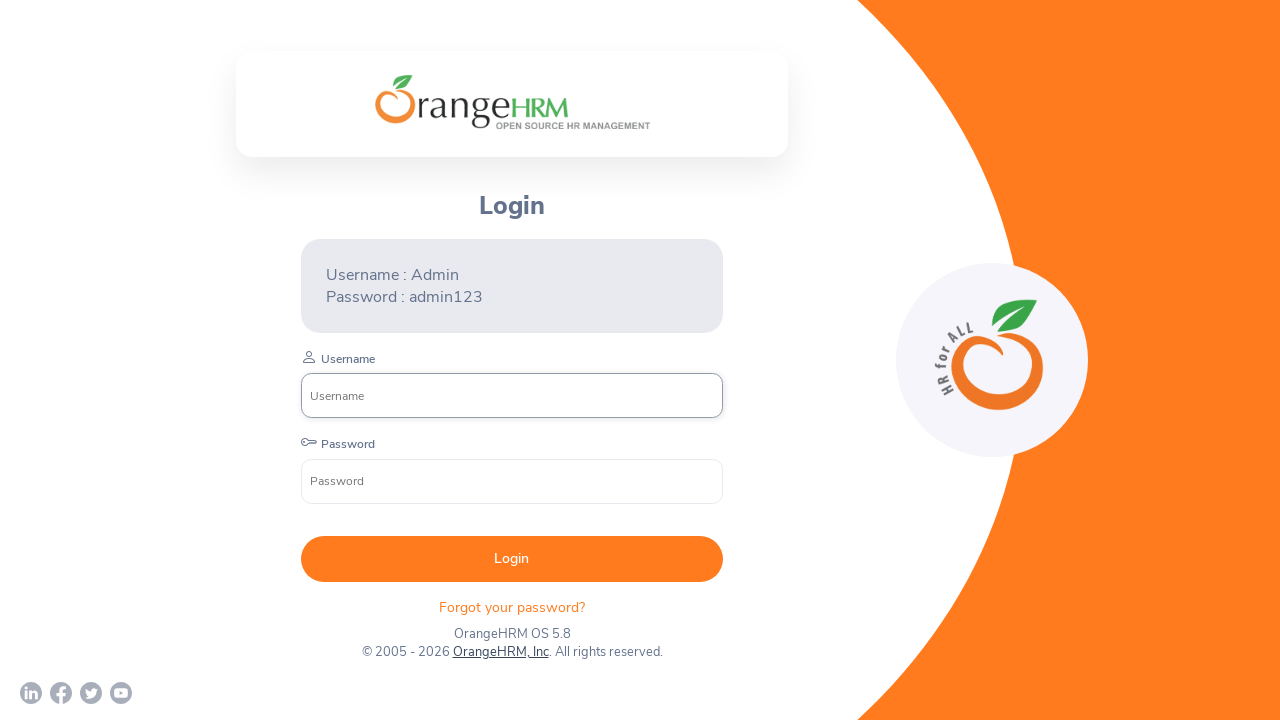

Verified page title is 'OrangeHRM'
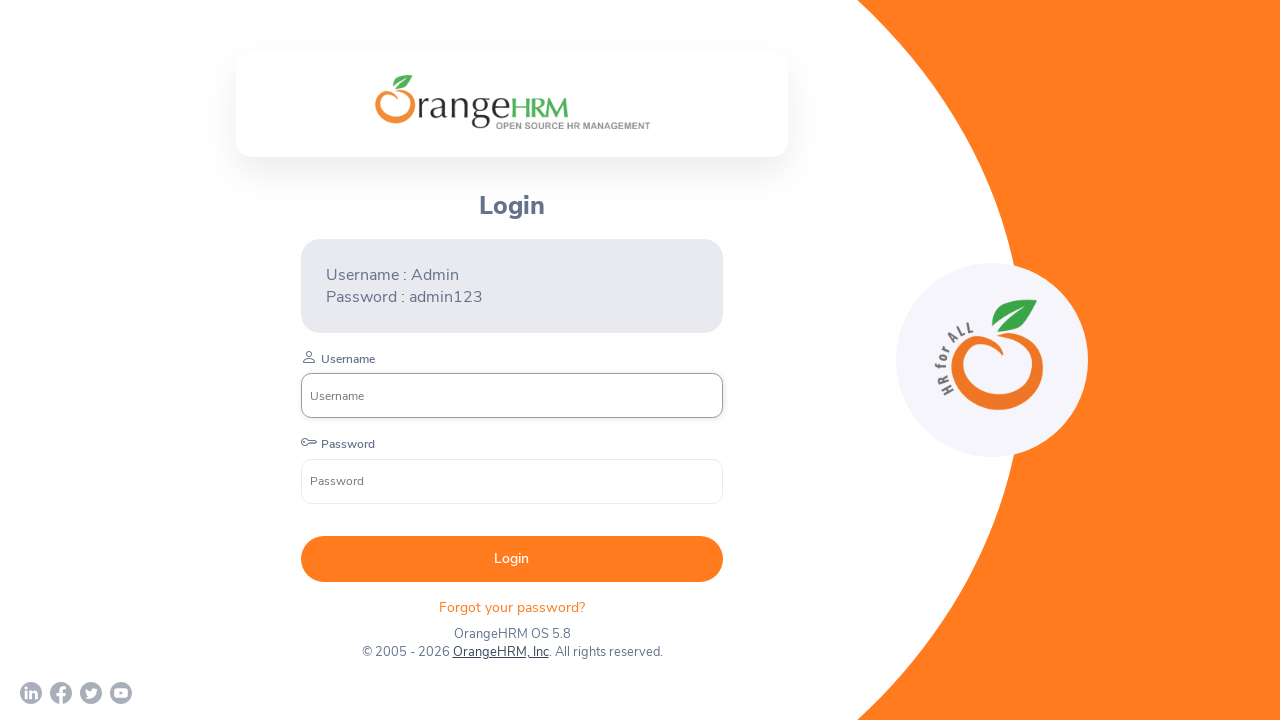

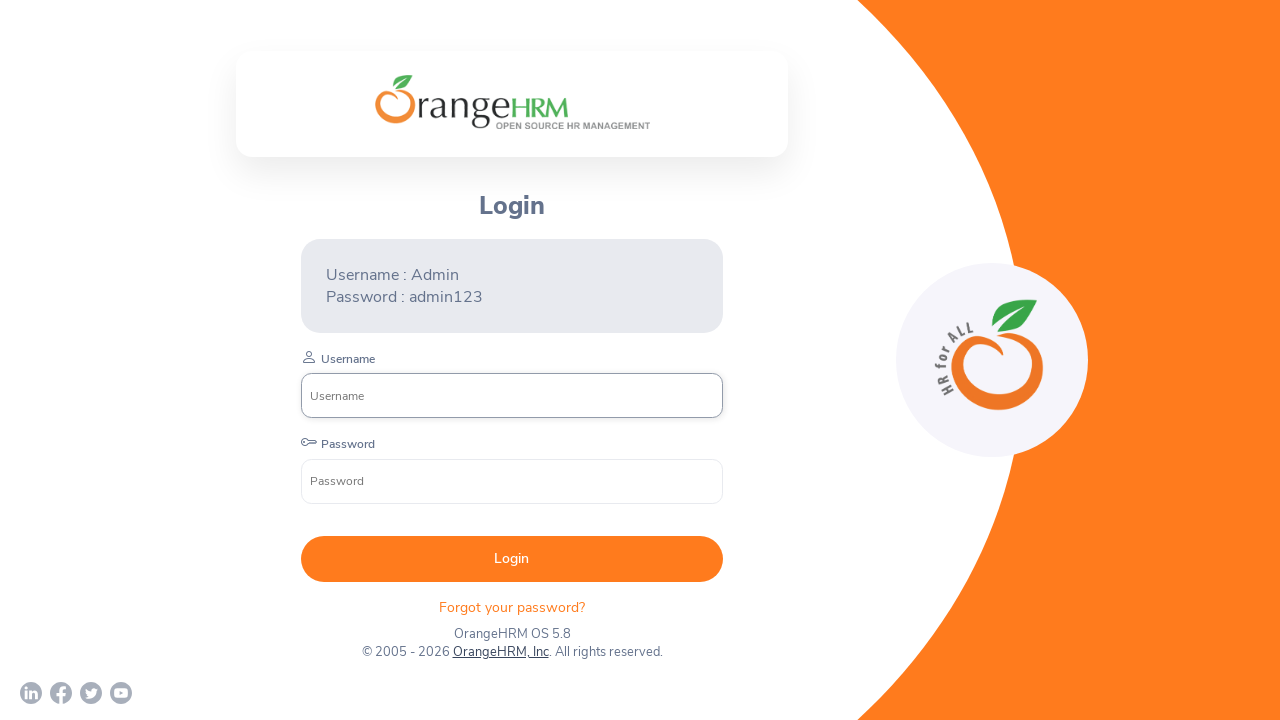